Tests confirmation alert handling by clicking a button to trigger a confirmation dialog and accepting it

Starting URL: https://training-support.net/webelements/alerts

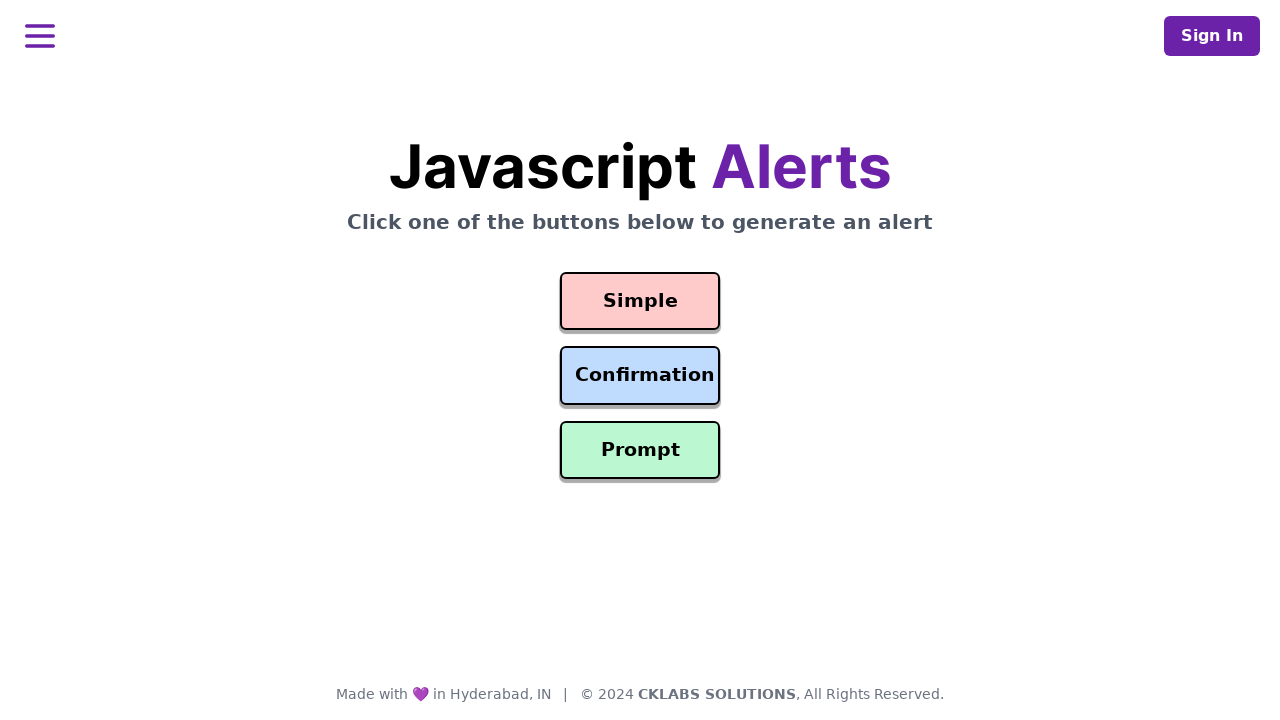

Clicked the confirmation button to trigger alert dialog at (640, 376) on #confirmation
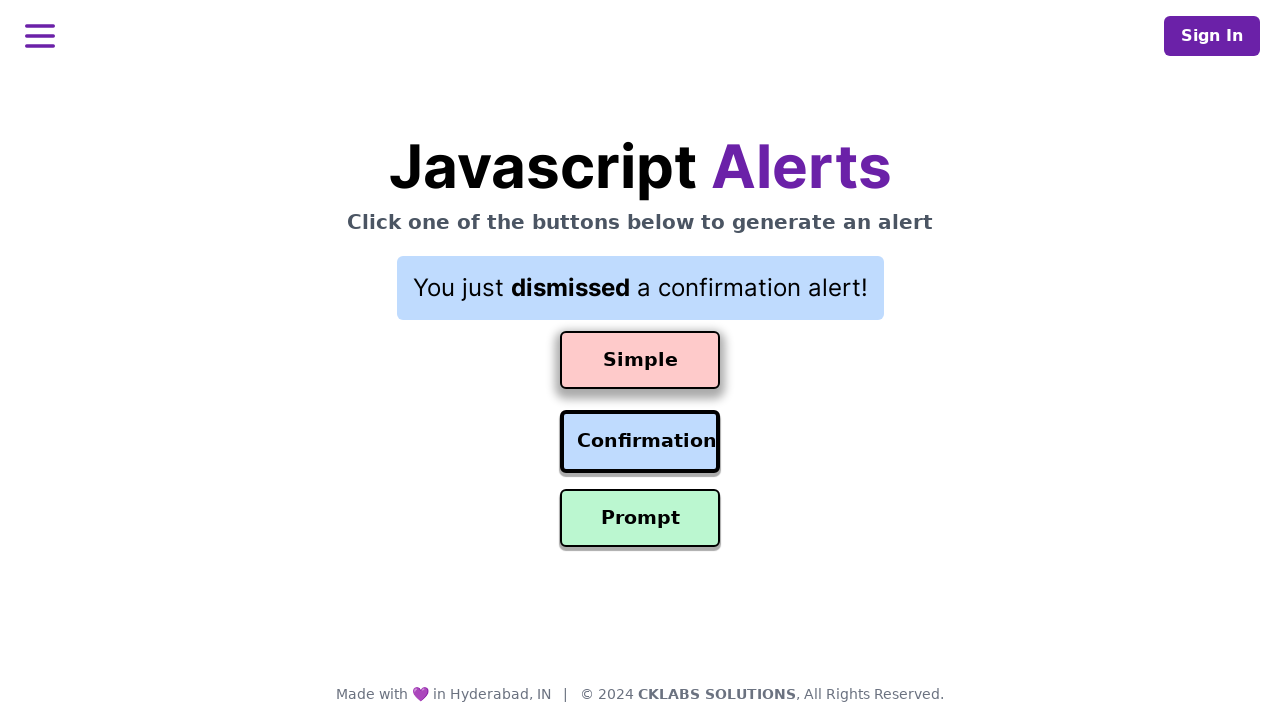

Set up dialog handler to accept confirmation alerts
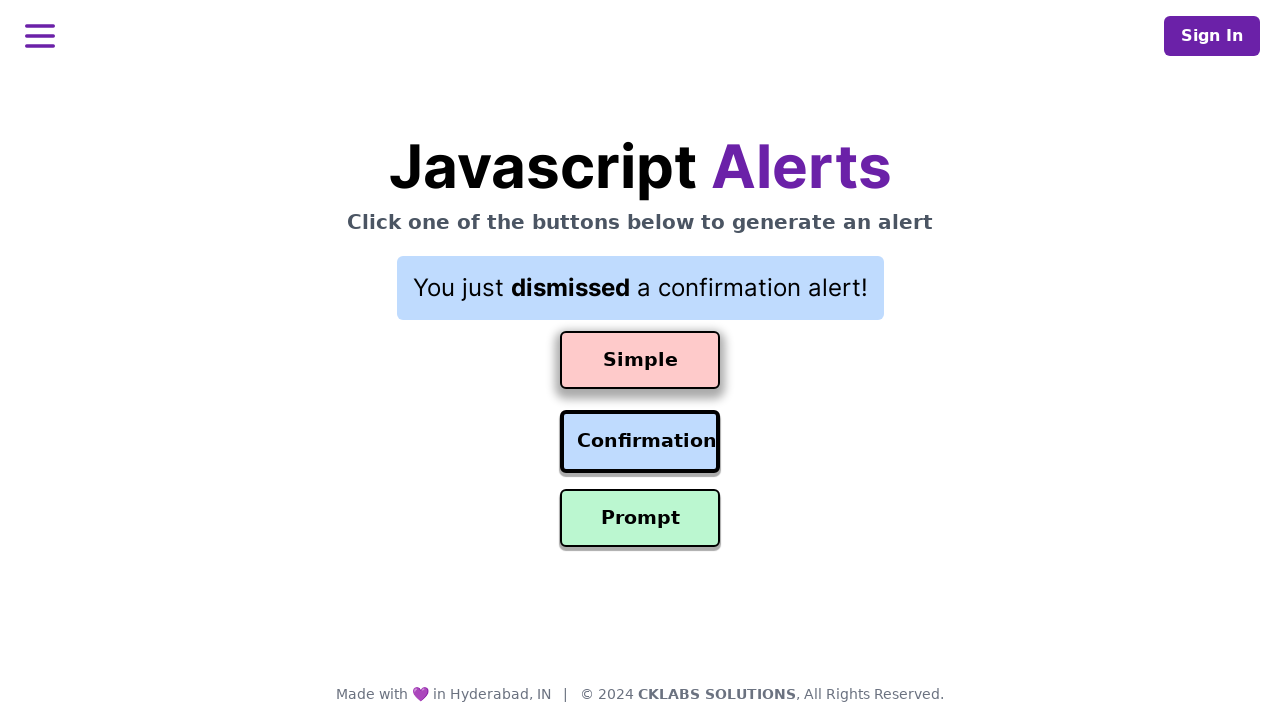

Waited for alert to be handled and processed
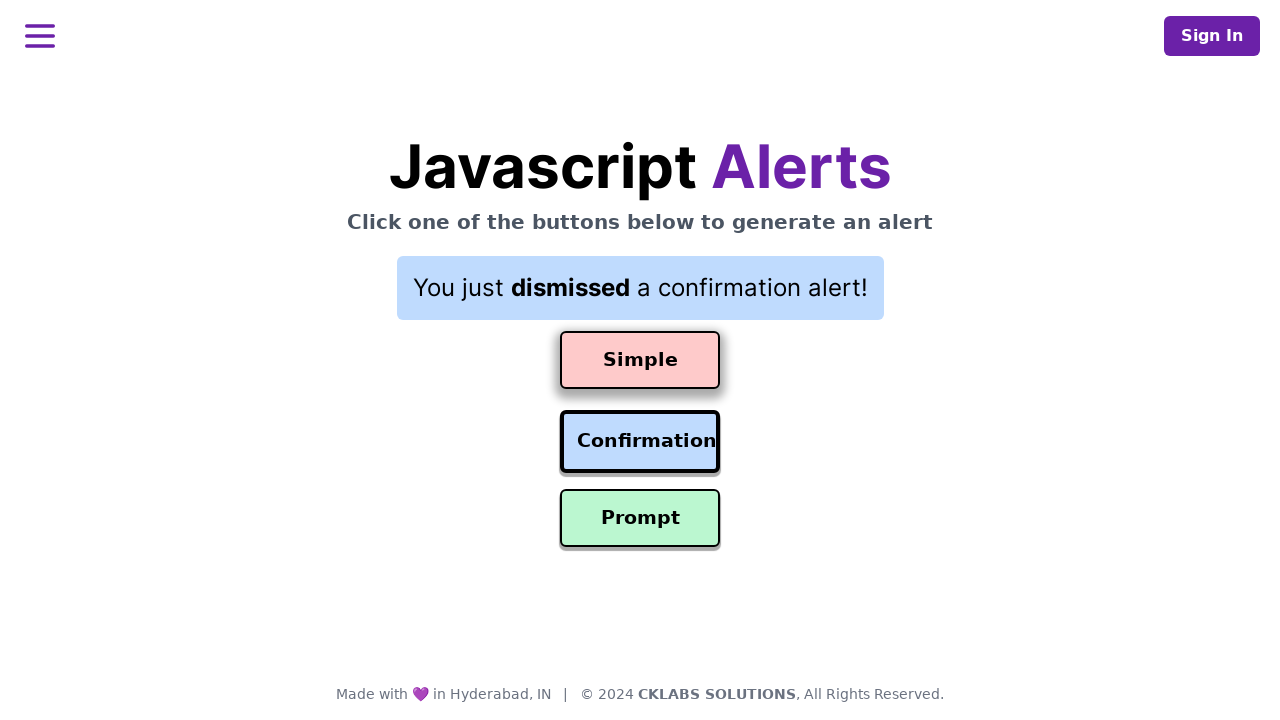

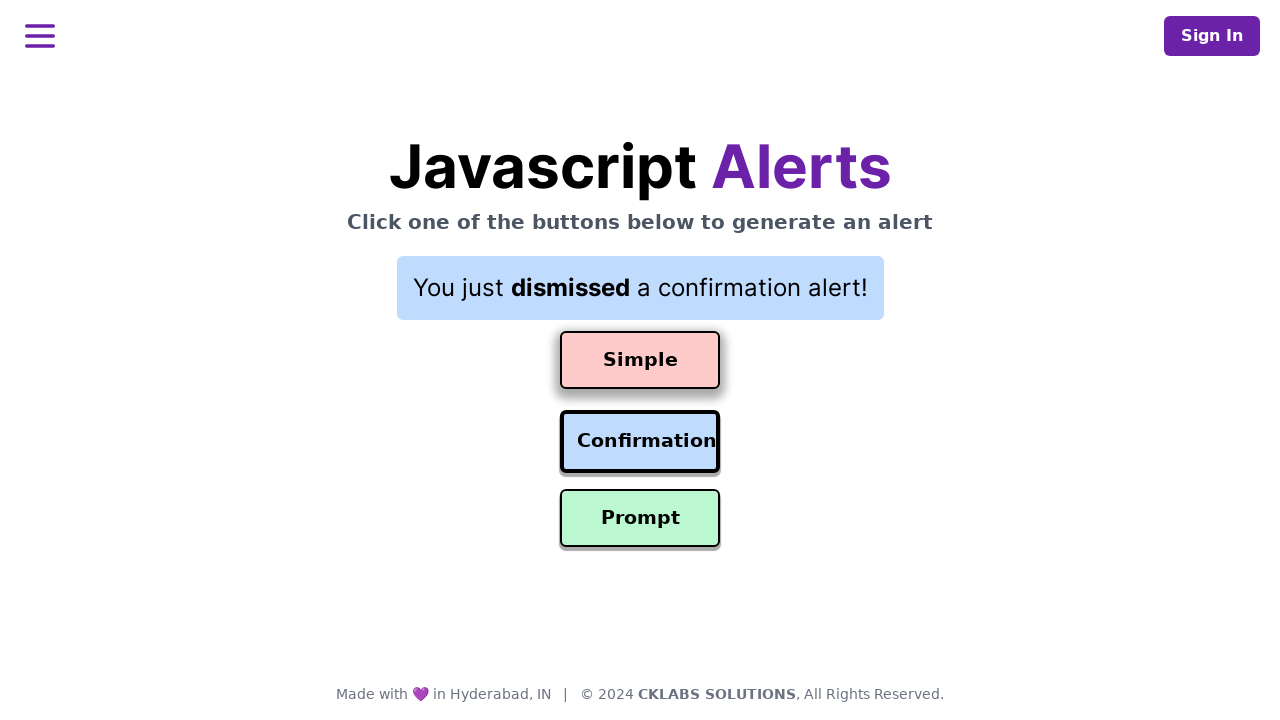